Tests drag and drop functionality by dragging an element from a draggable box to a droppable target area

Starting URL: https://testautomationpractice.blogspot.com/

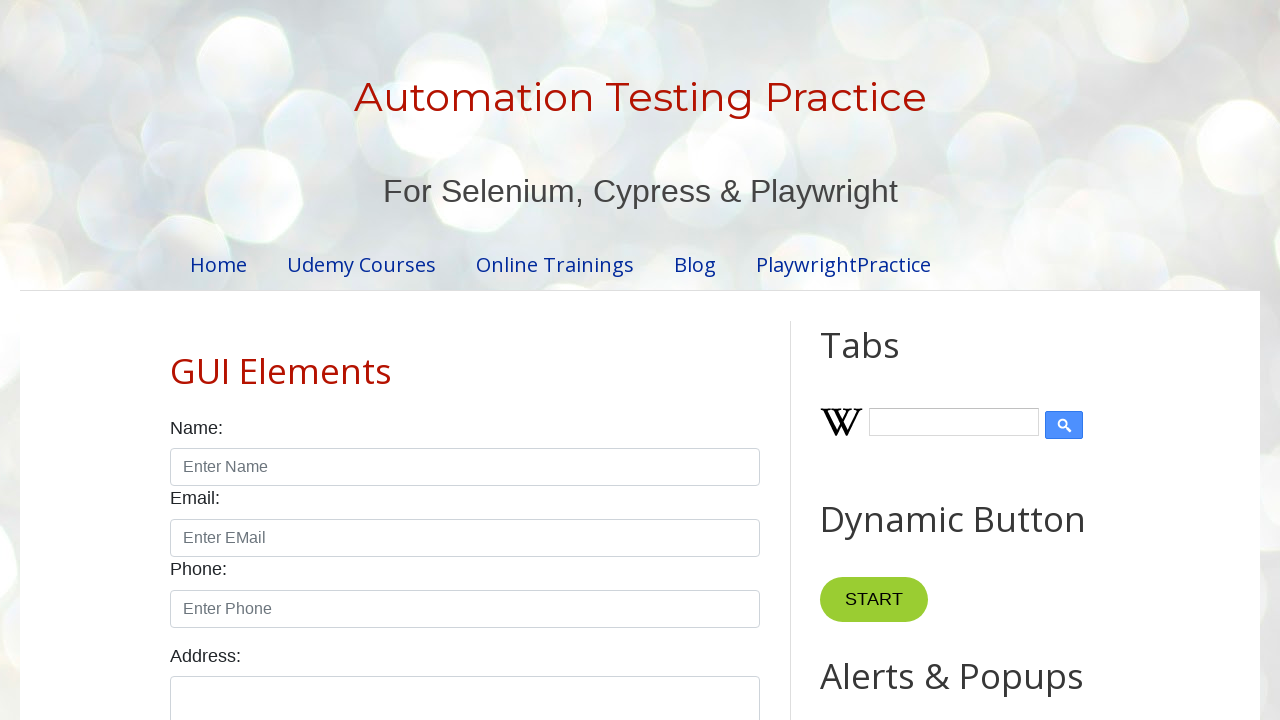

Located draggable element
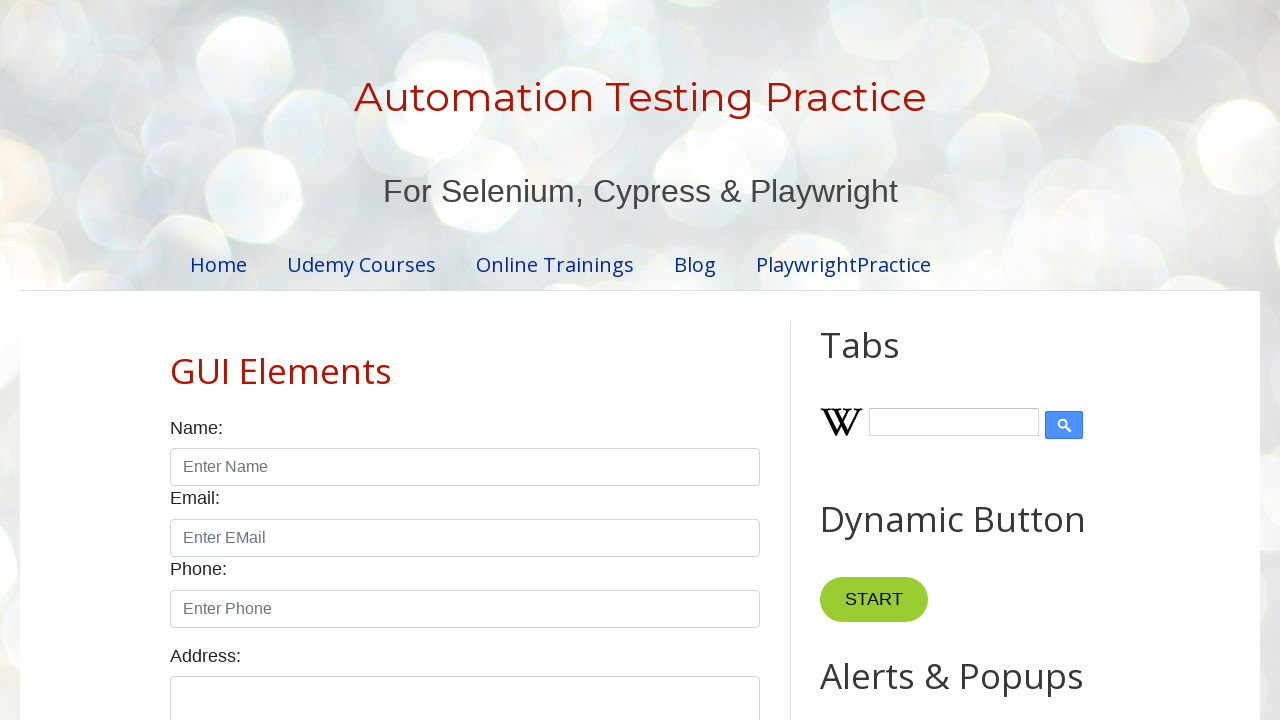

Located droppable target element
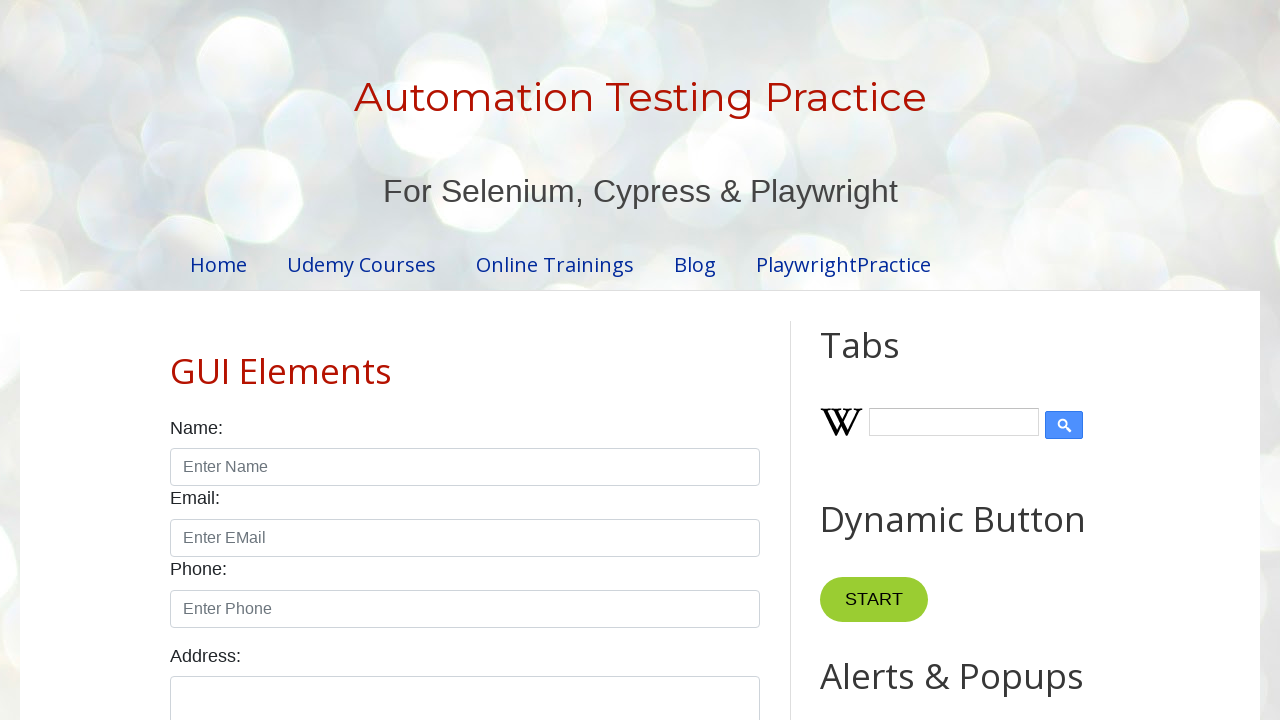

Dragged element from draggable box to droppable target at (1015, 386)
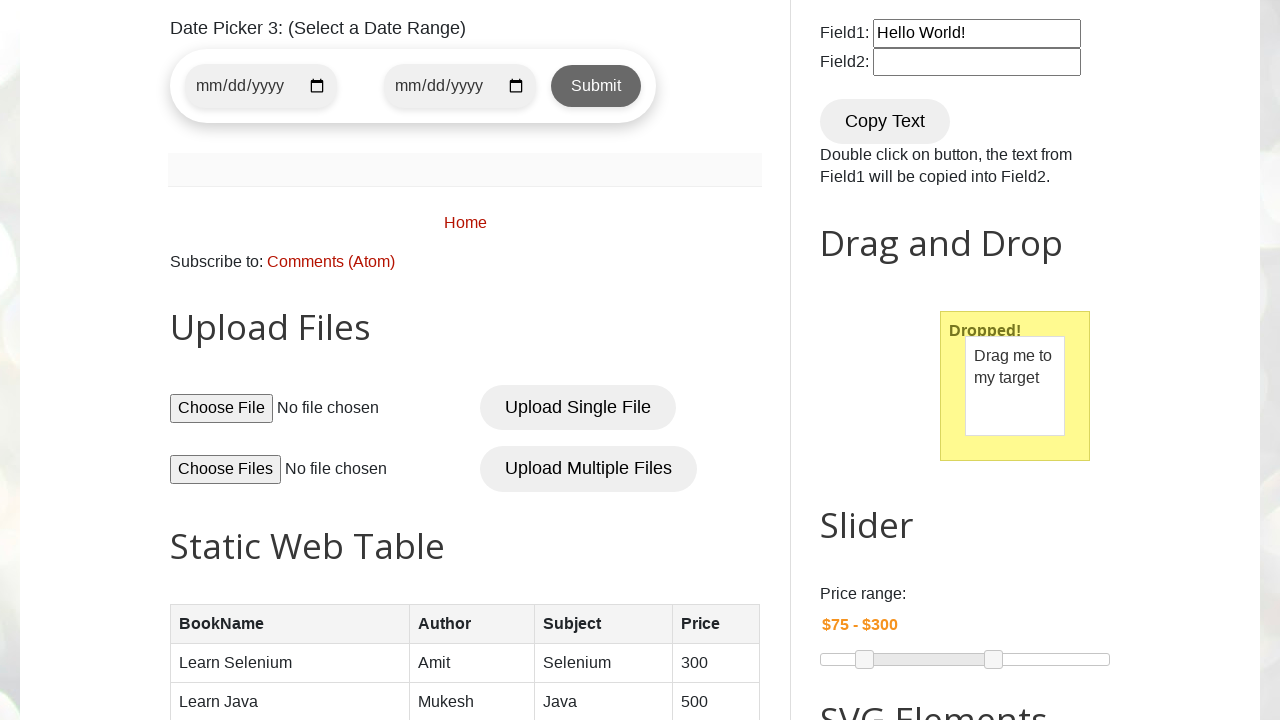

Waited for drag and drop action to complete
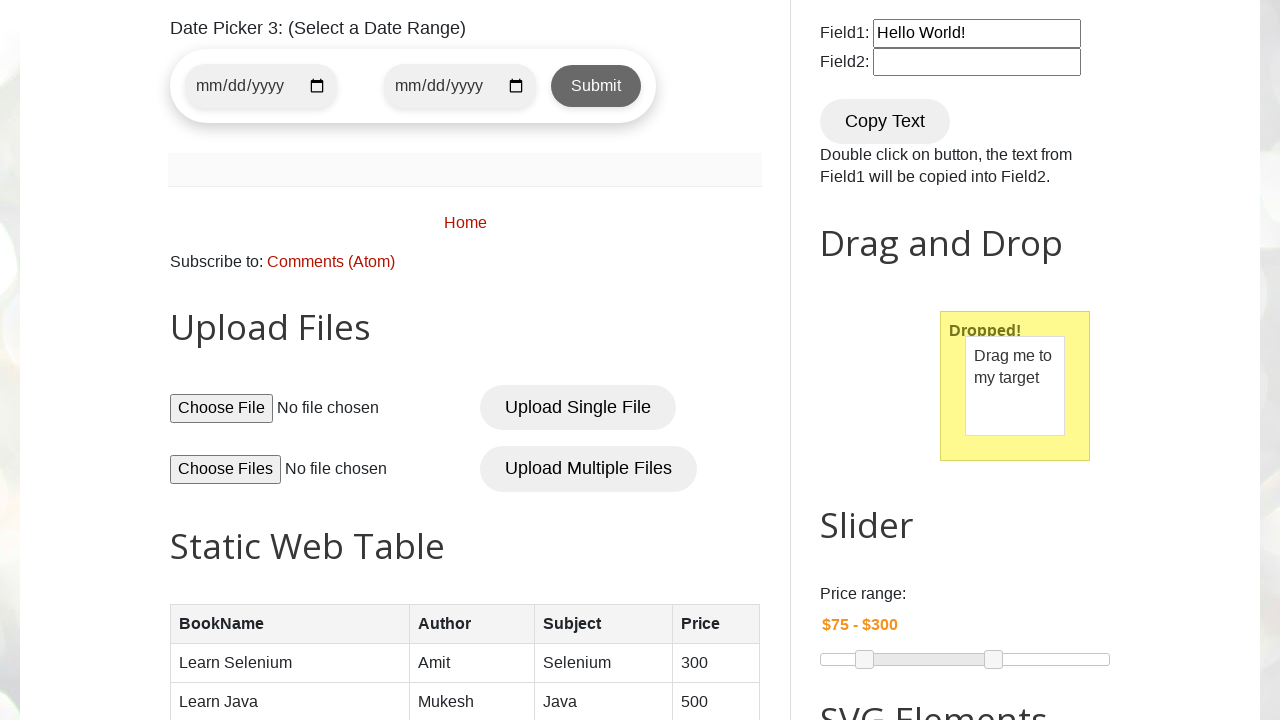

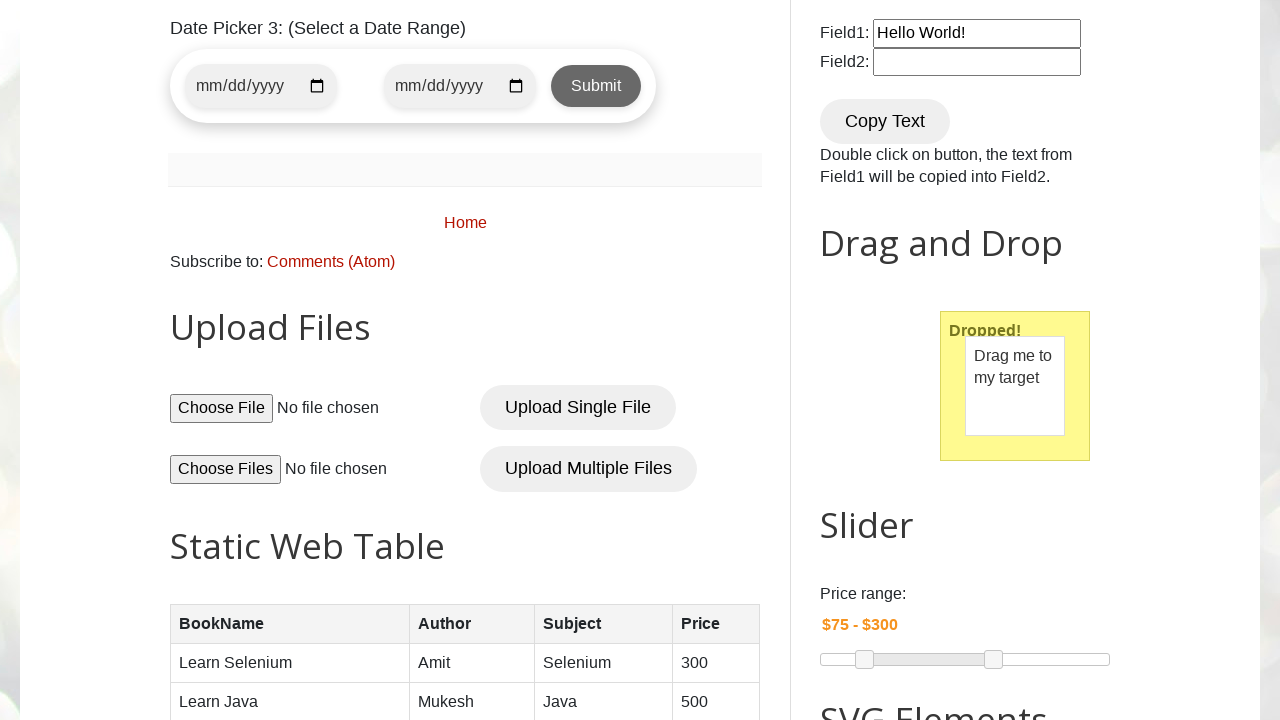